Tests radio button and checkbox interactions by selecting color and sport radio buttons, then navigating to checkbox page to check a checkbox

Starting URL: https://practice.expandtesting.com/radio-buttons

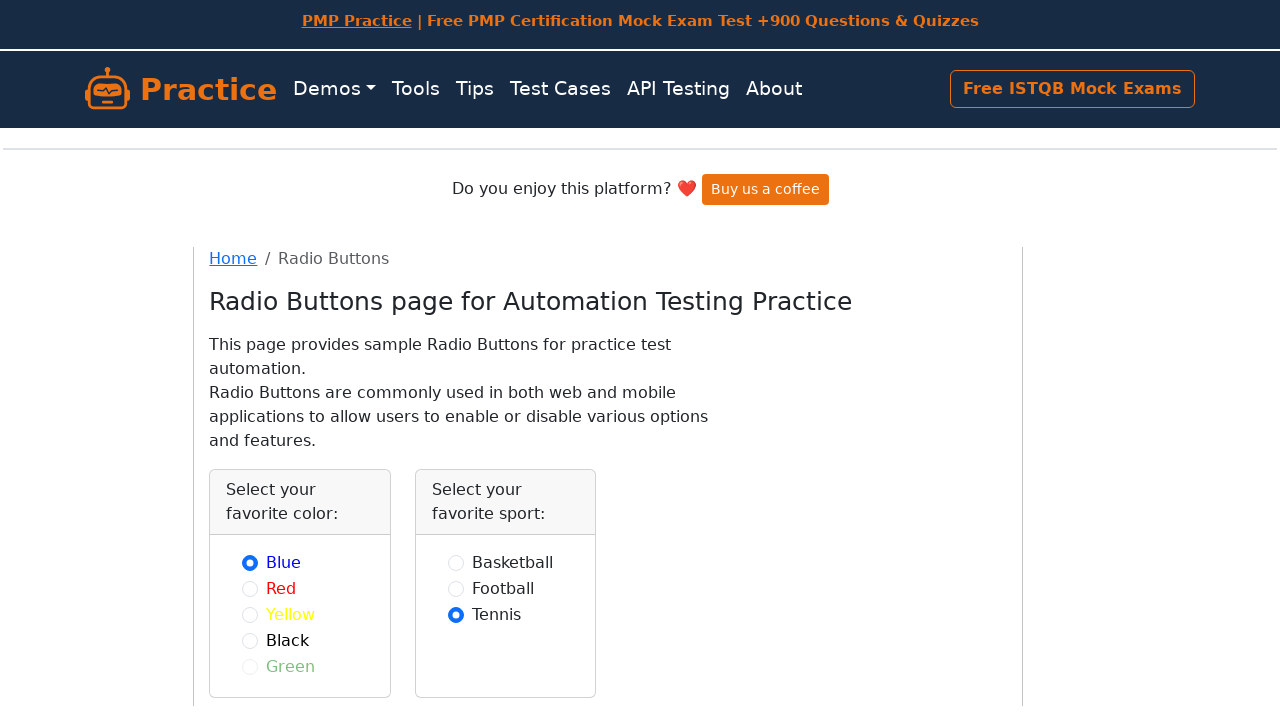

Selected red color radio button at (250, 588) on #red
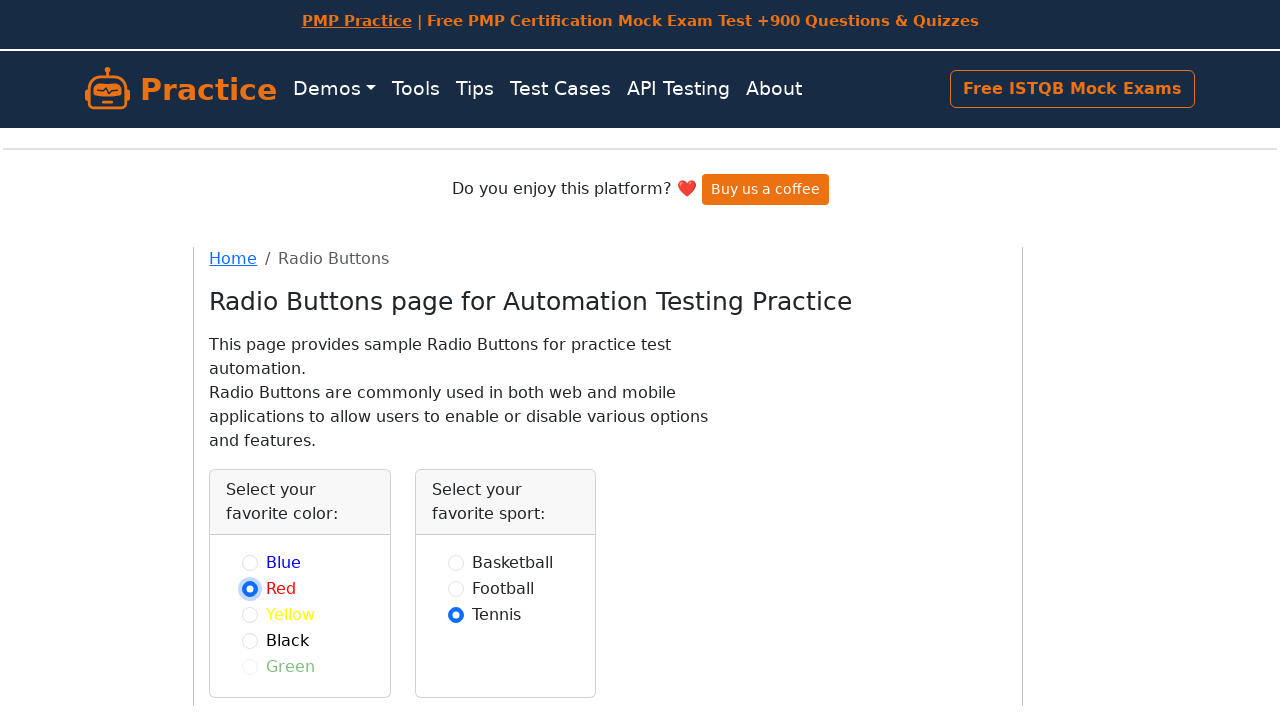

Selected basketball sport radio button at (456, 562) on #basketball
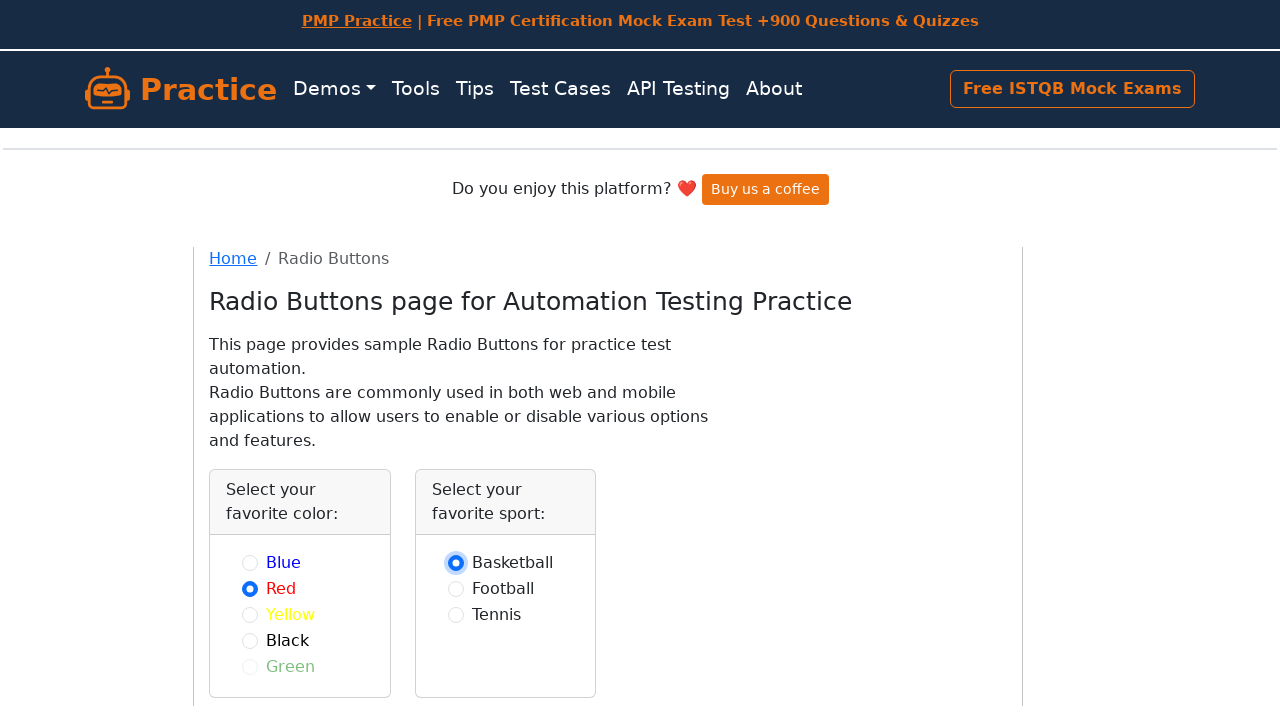

Navigated to checkboxes practice page
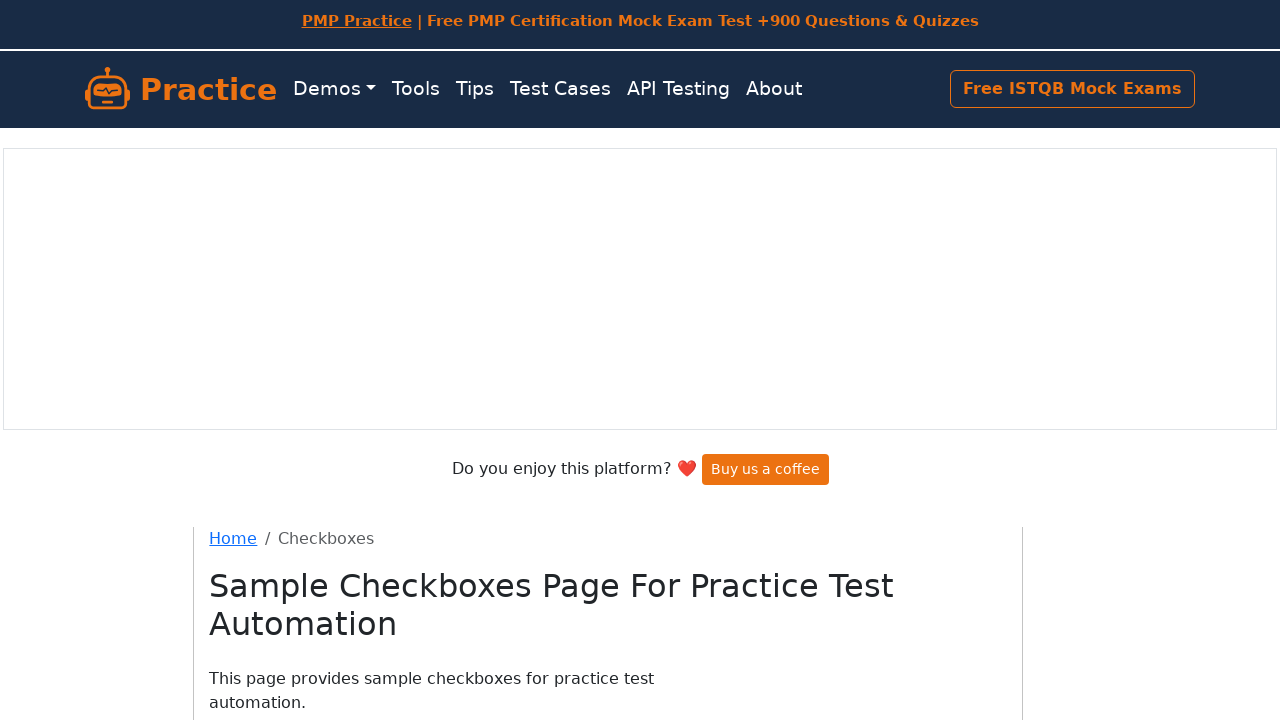

Clicked checkbox element at (608, 400) on xpath=//*[@id='core']/div/div/div[3]
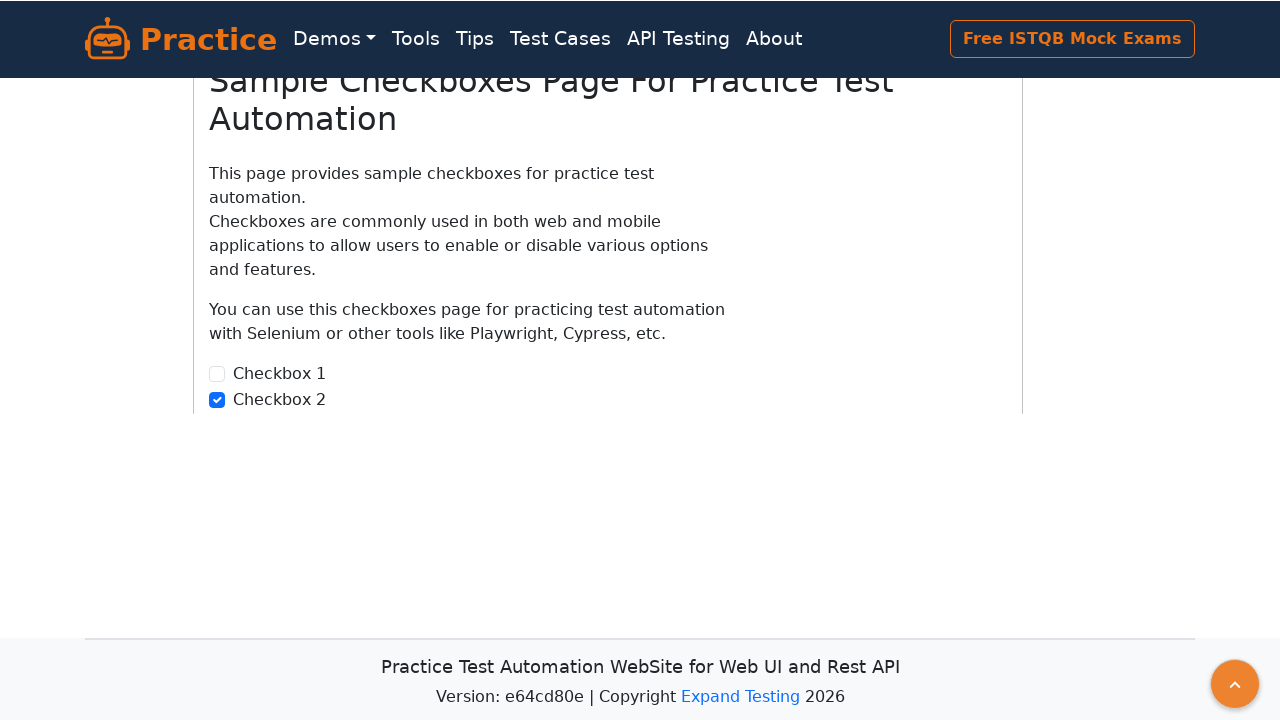

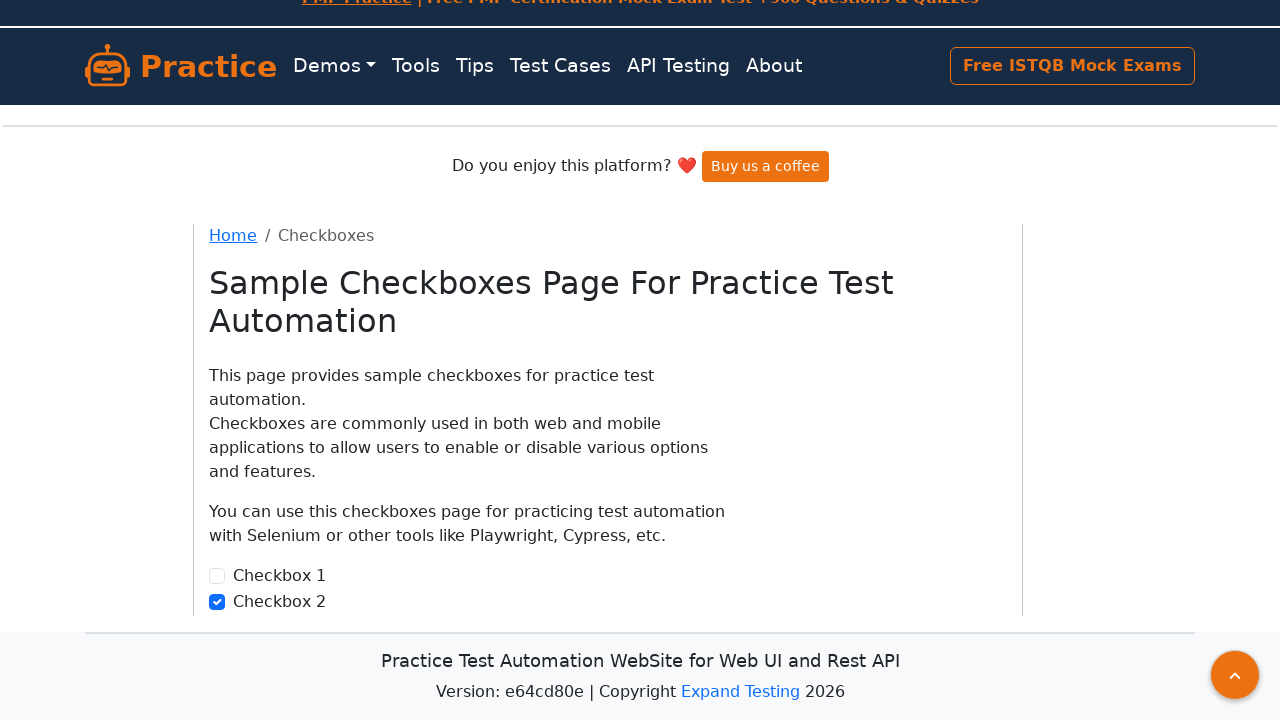